Tests drag and drop functionality on jQuery UI demo page, then navigates to the resizable section

Starting URL: https://jqueryui.com/droppable/

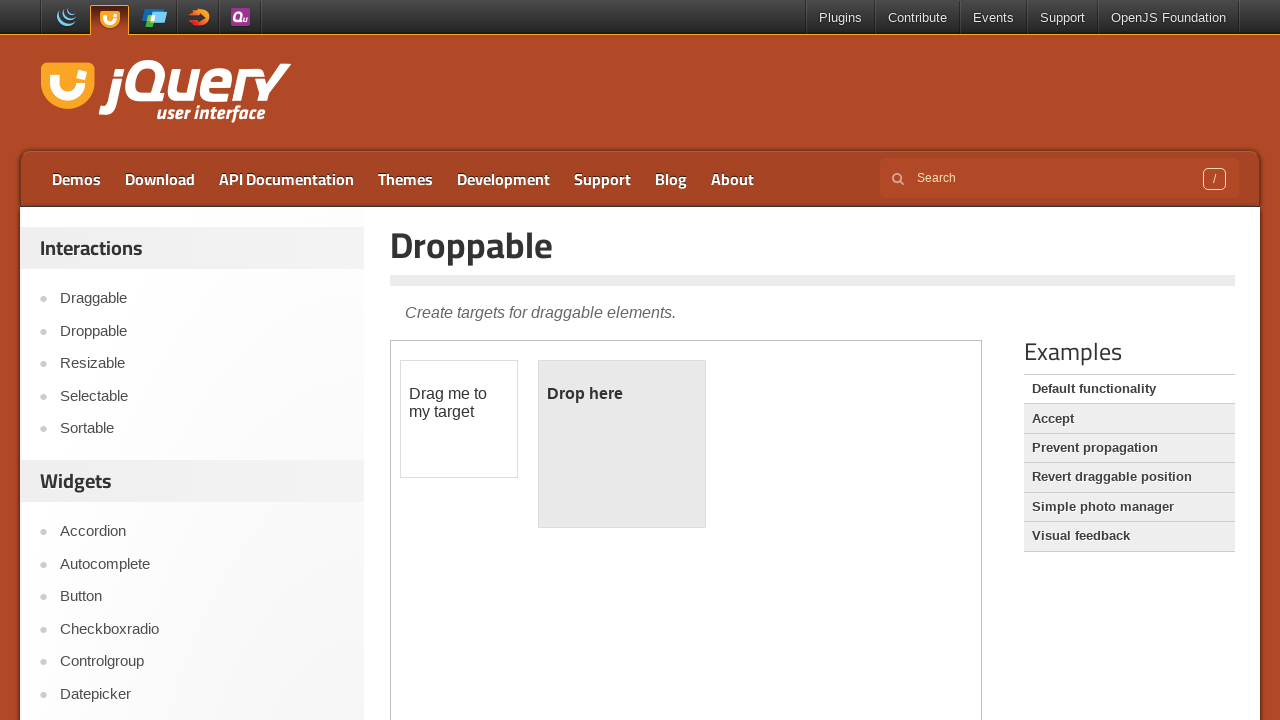

Located iframe containing drag and drop demo
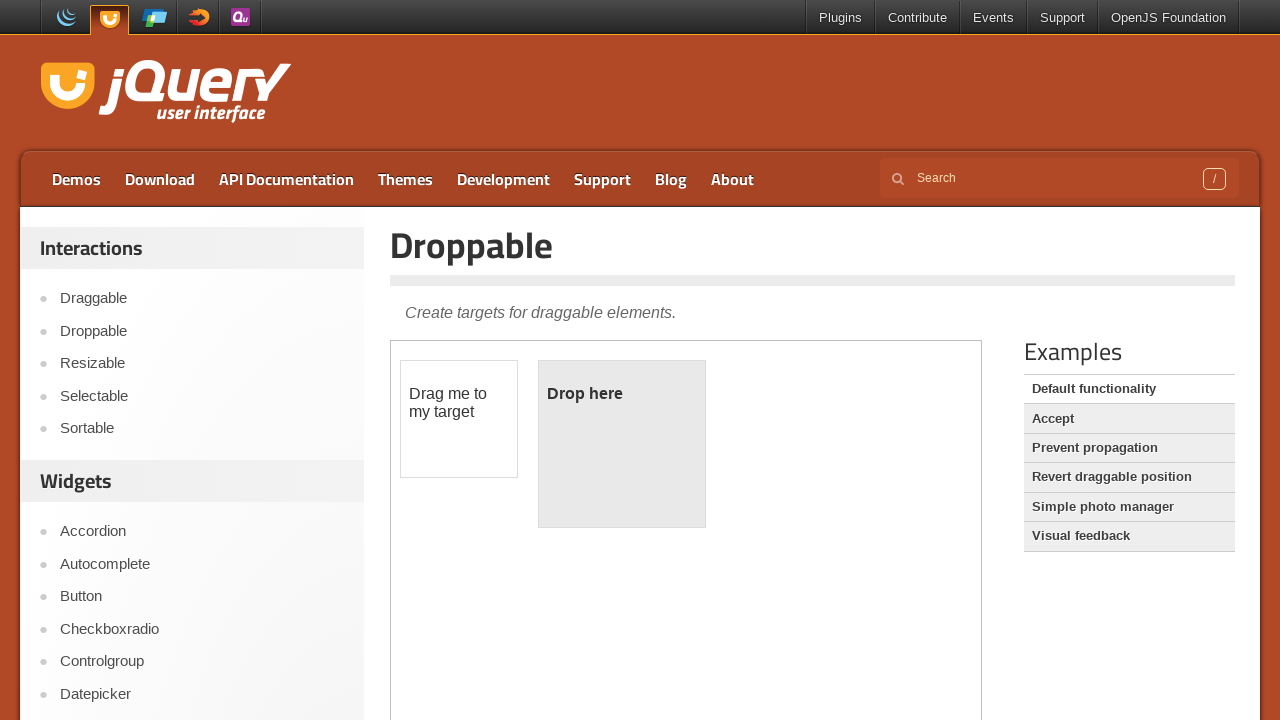

Located draggable element
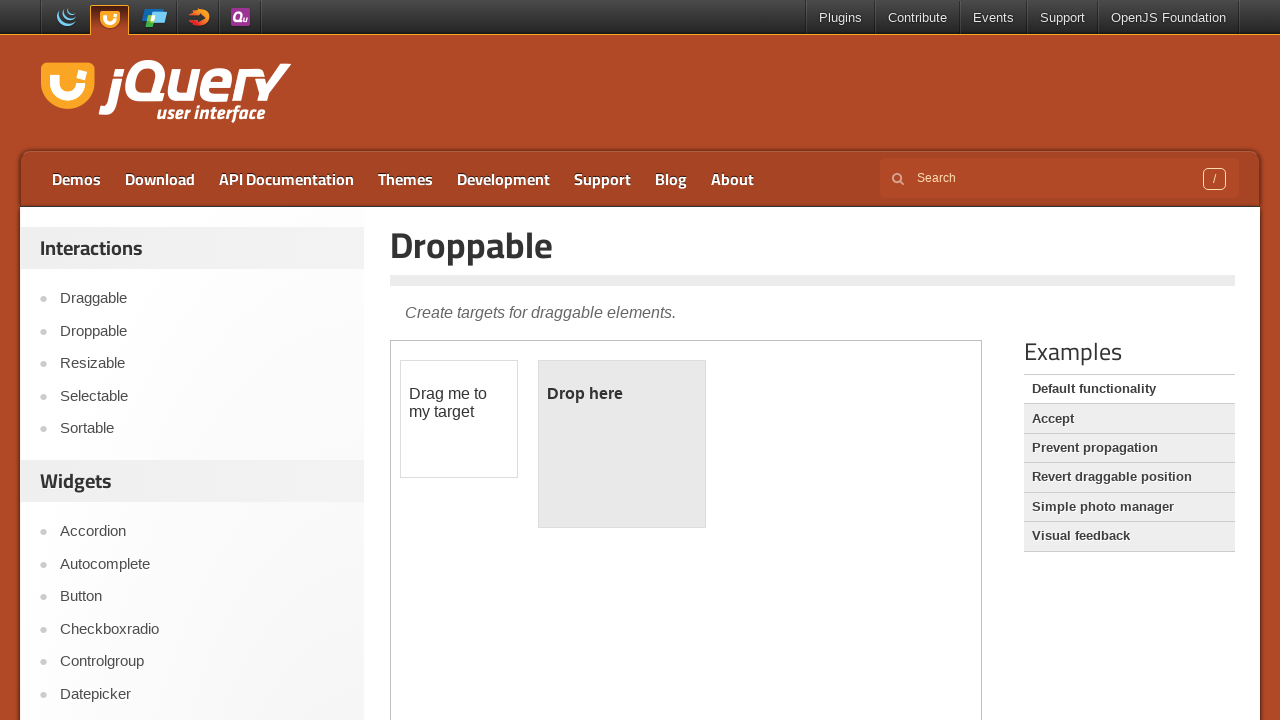

Located droppable element
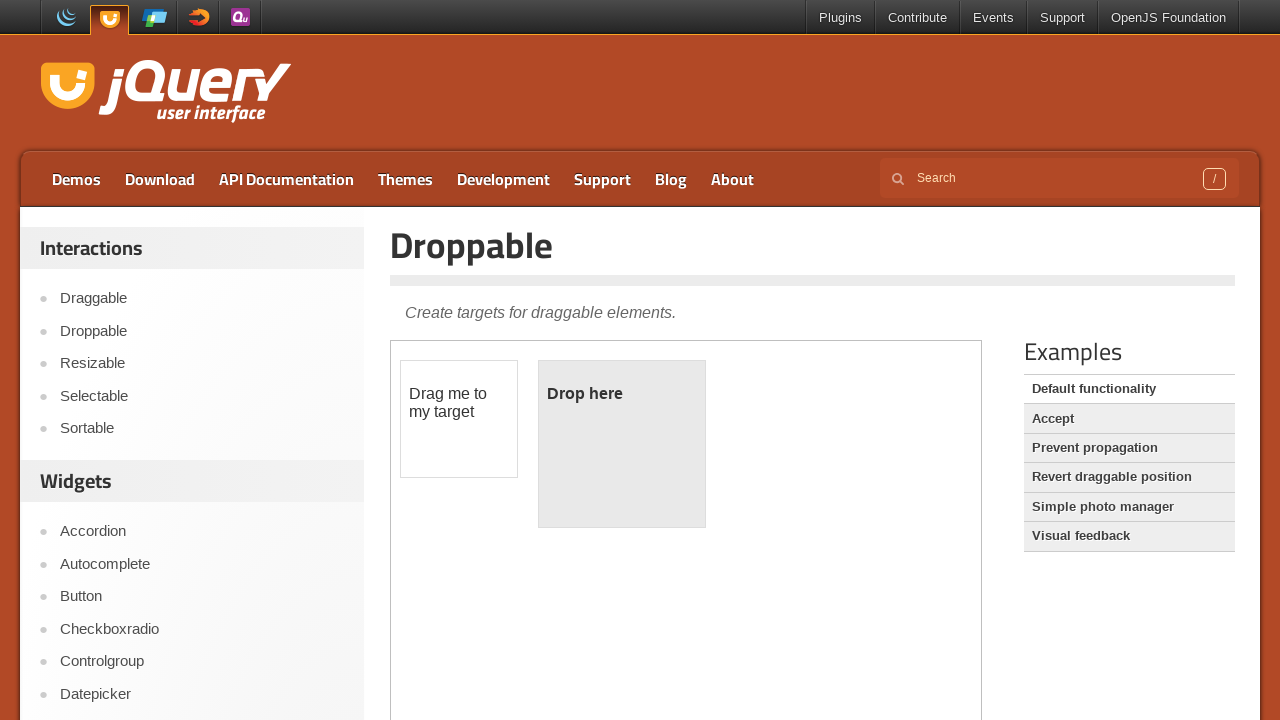

Dragged element to droppable area at (622, 444)
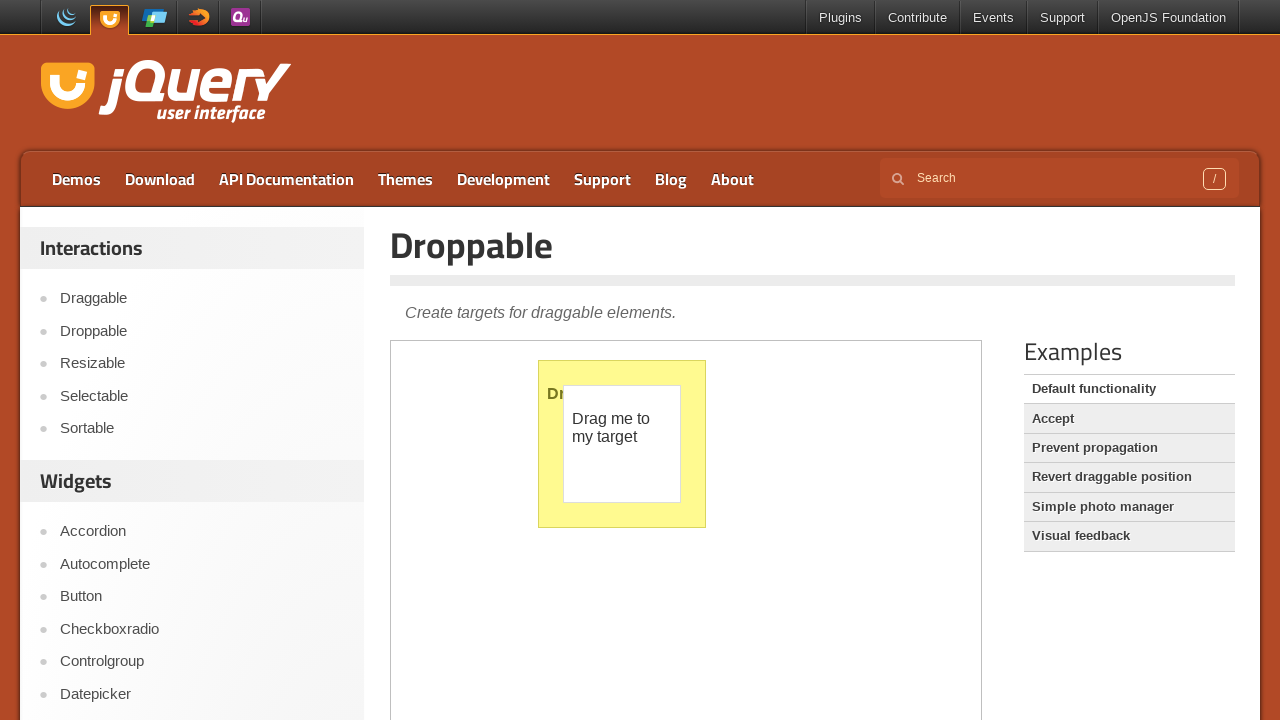

Clicked Resizable link to navigate to resizable section at (202, 364) on a:text('Resizable')
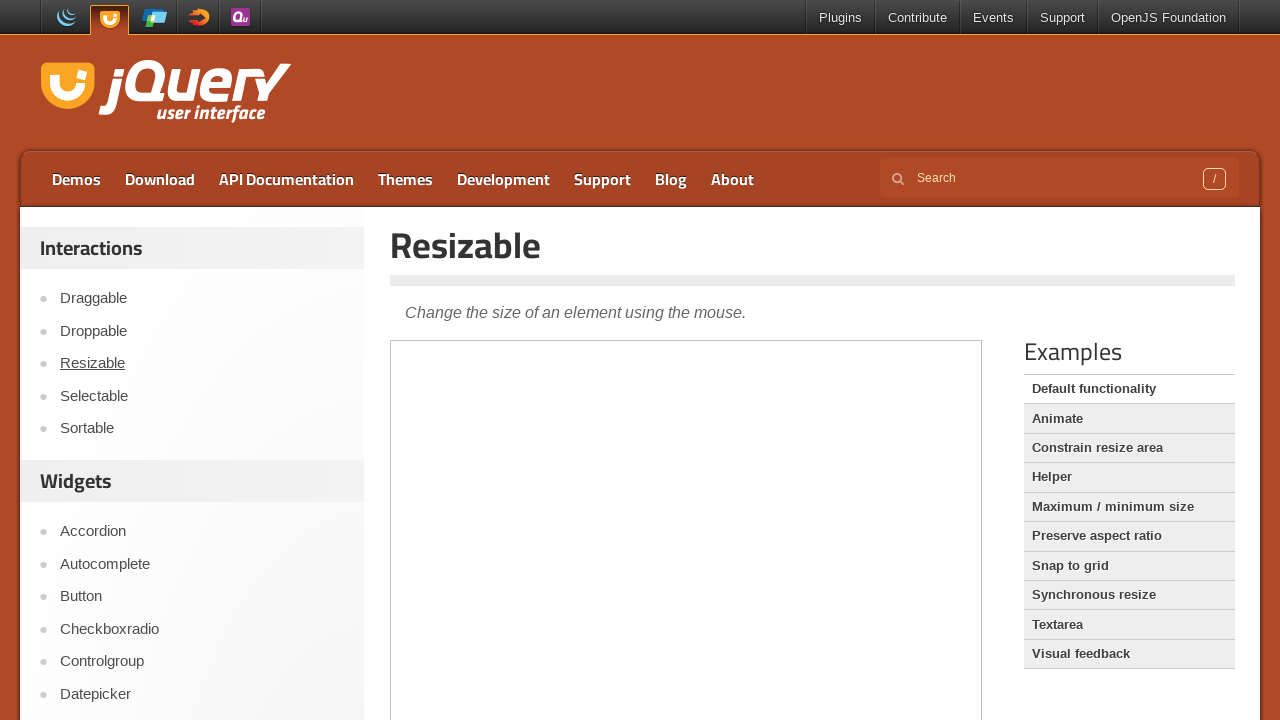

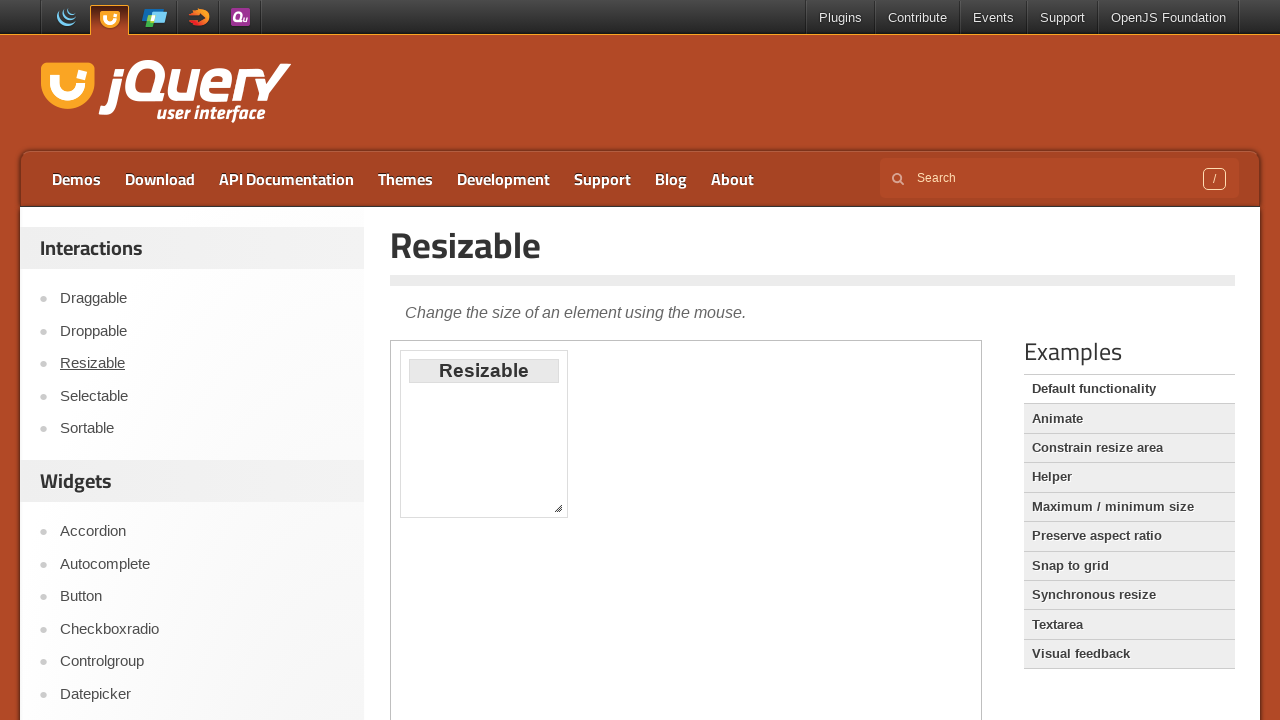